Tests checkbox interaction by clicking on a Senior Citizen Discount checkbox and verifying its selection state

Starting URL: https://rahulshettyacademy.com/dropdownsPractise

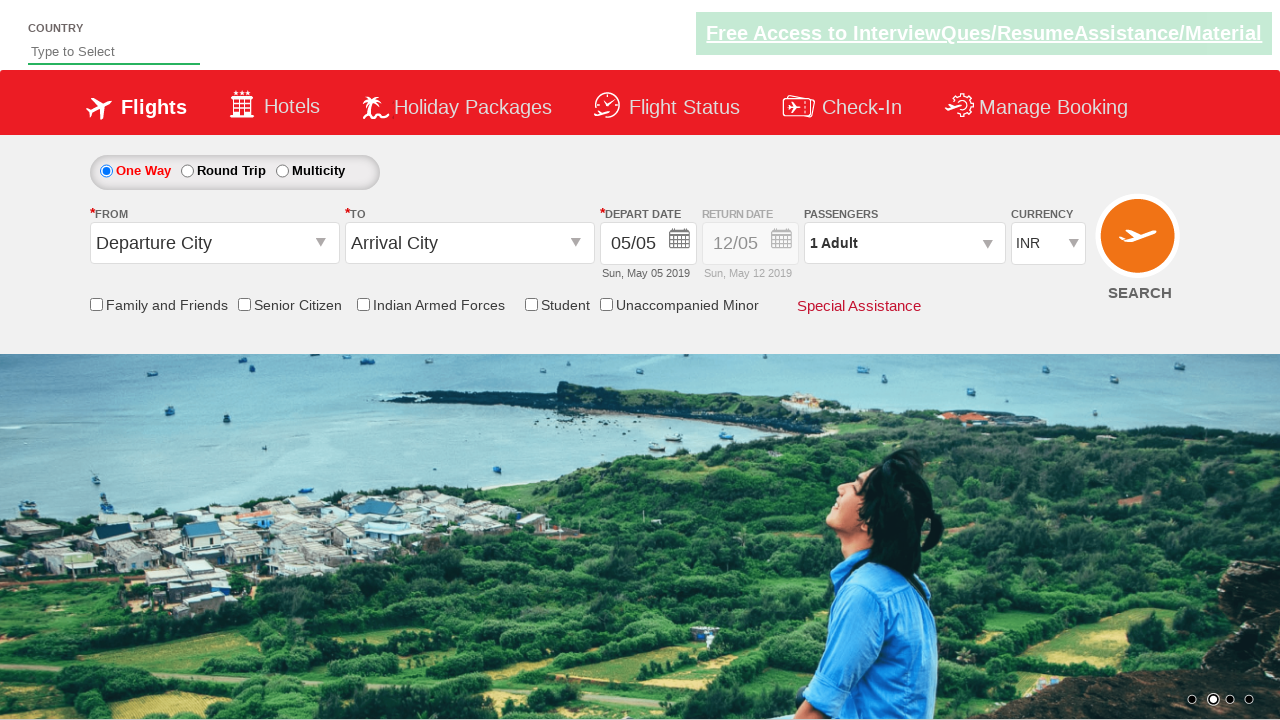

Located Senior Citizen Discount checkbox element
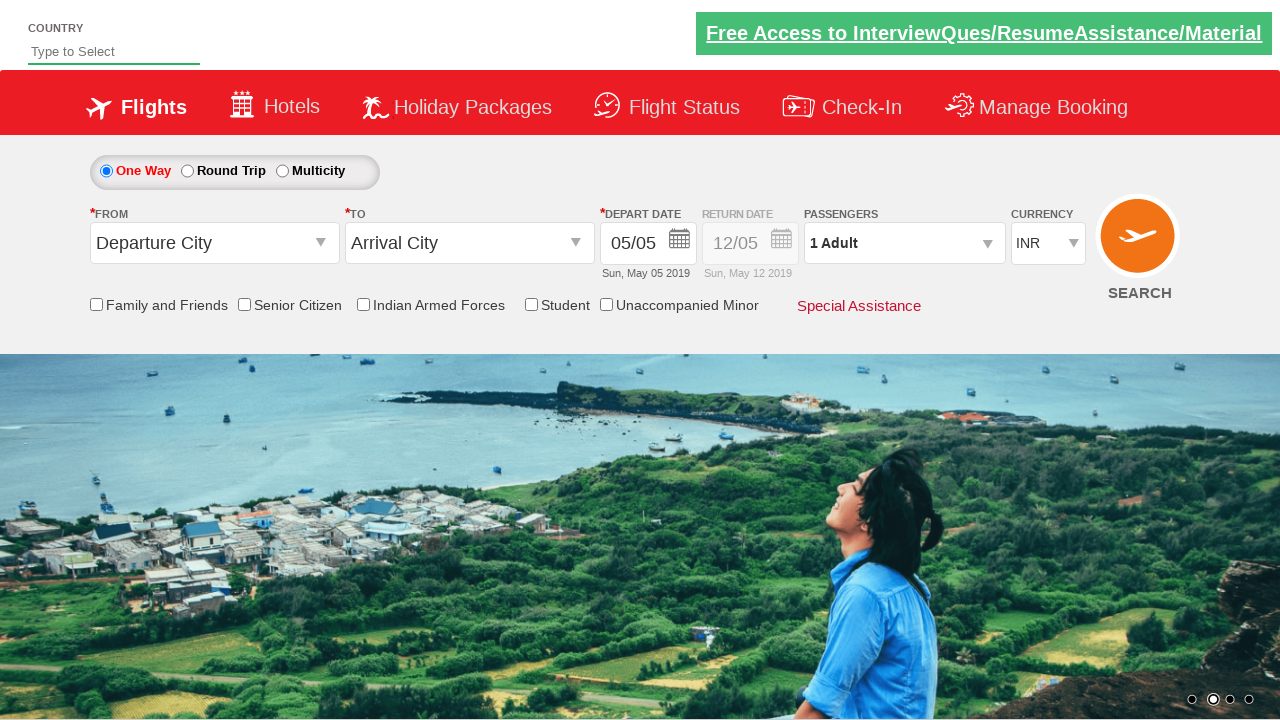

Verified checkbox is initially not selected
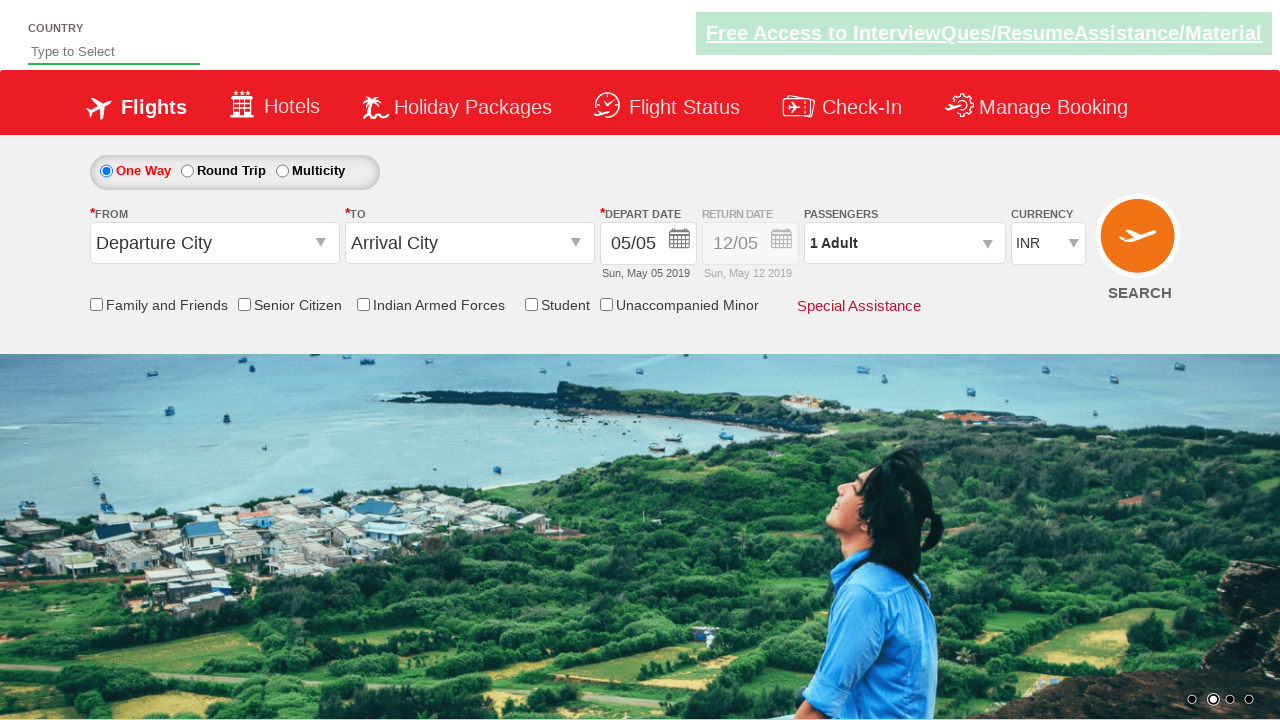

Clicked Senior Citizen Discount checkbox at (244, 304) on input[id*='SeniorCitizenDiscount']
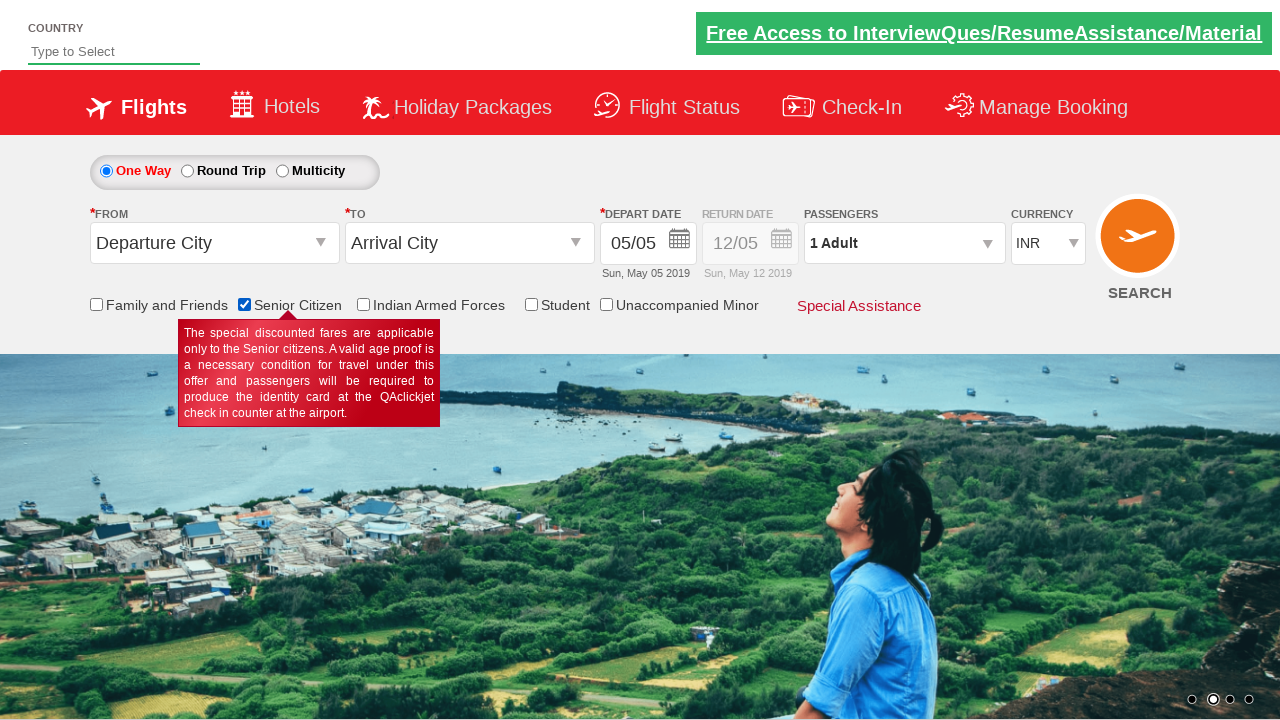

Verified checkbox is now selected
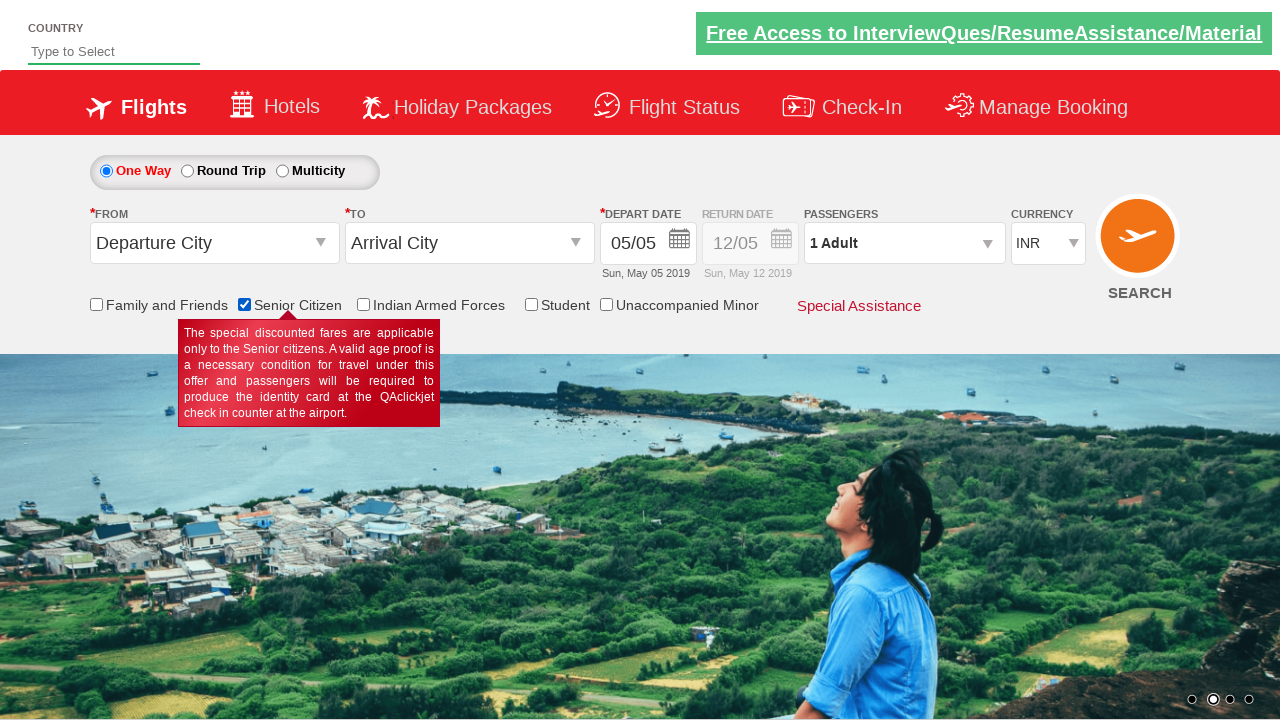

Counted total checkboxes on the page: 6
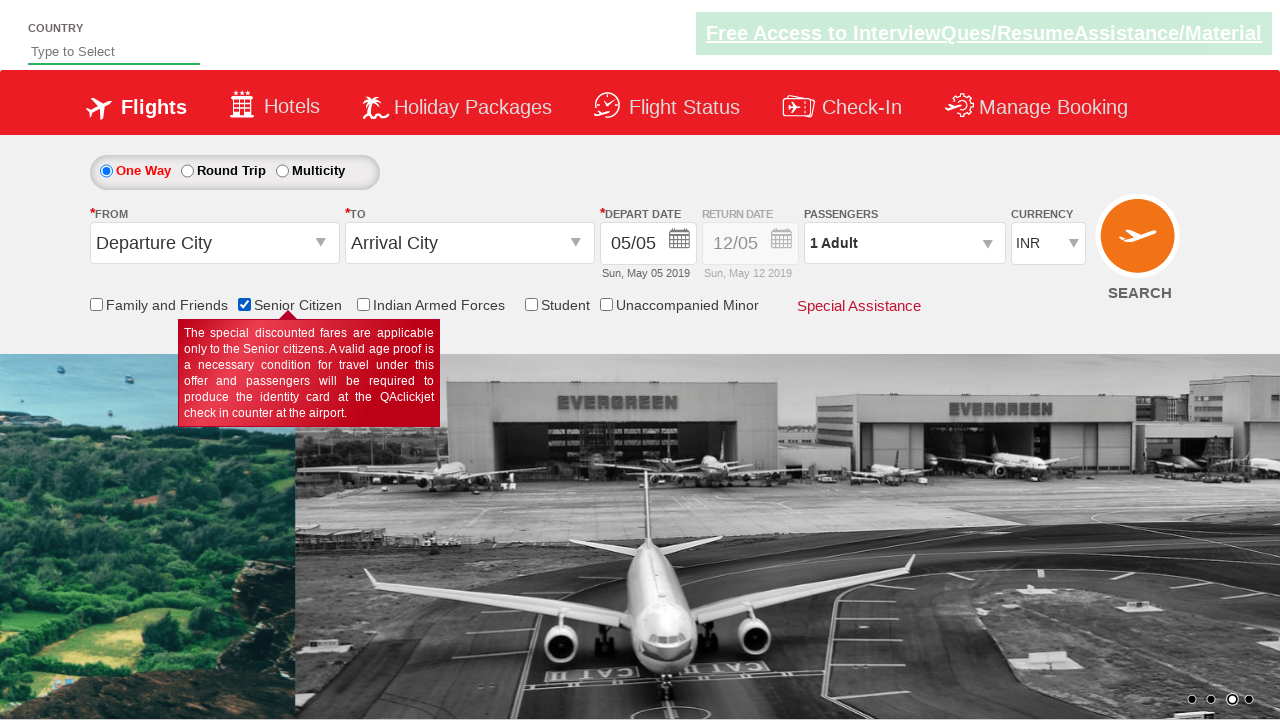

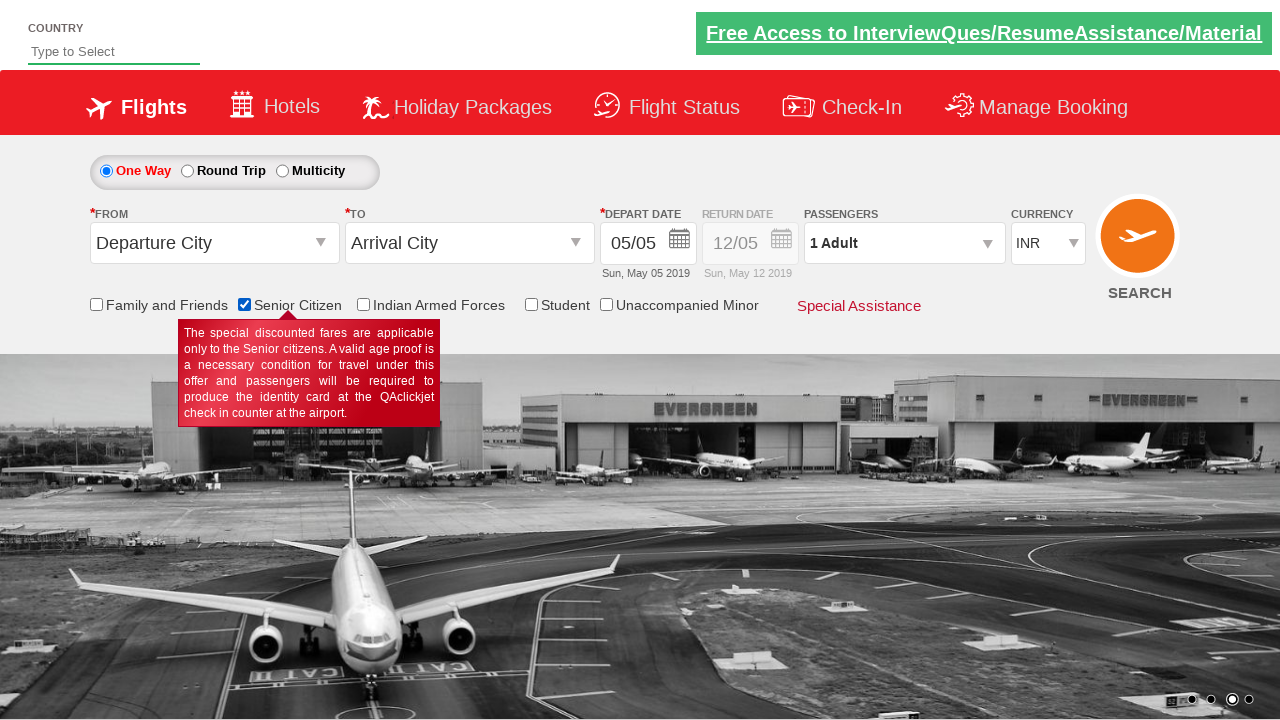